Tests table sorting and pagination functionality by clicking on a column header to sort, verifying the sort order, and navigating through pages to find a specific item

Starting URL: https://rahulshettyacademy.com/seleniumPractise/#/offers

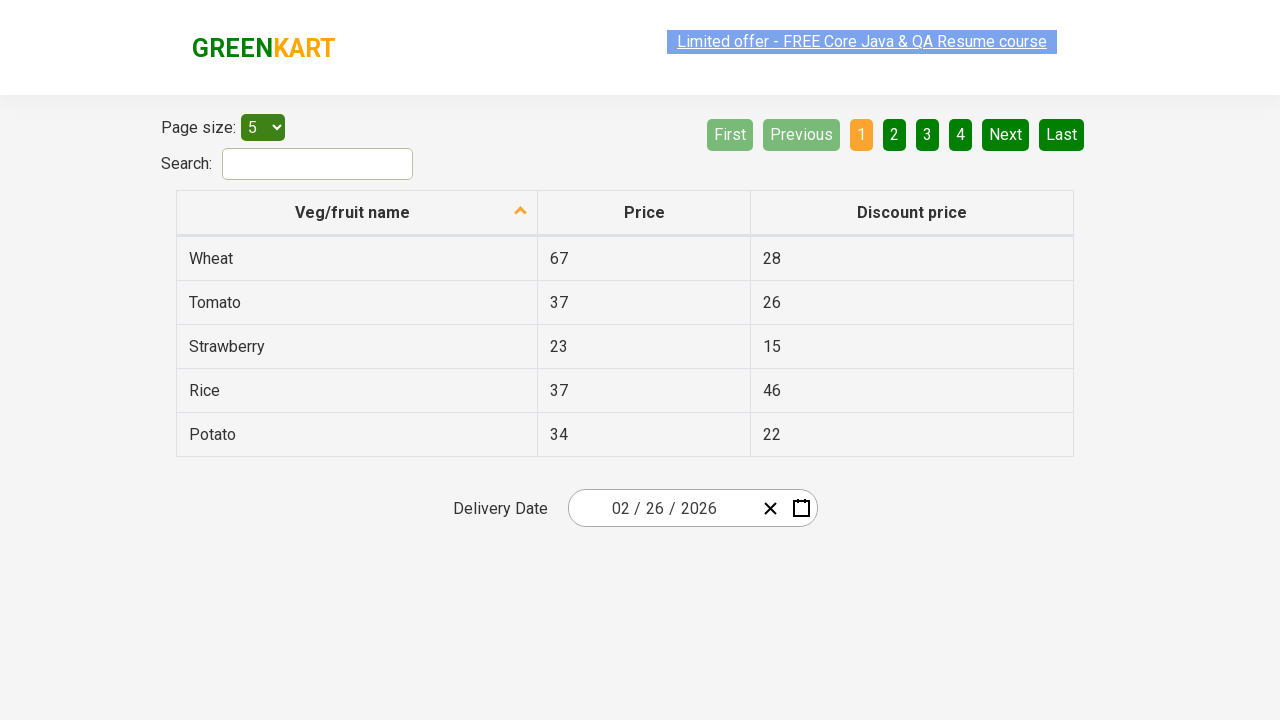

Clicked first column header to sort at (357, 213) on xpath=//tr/th[1]
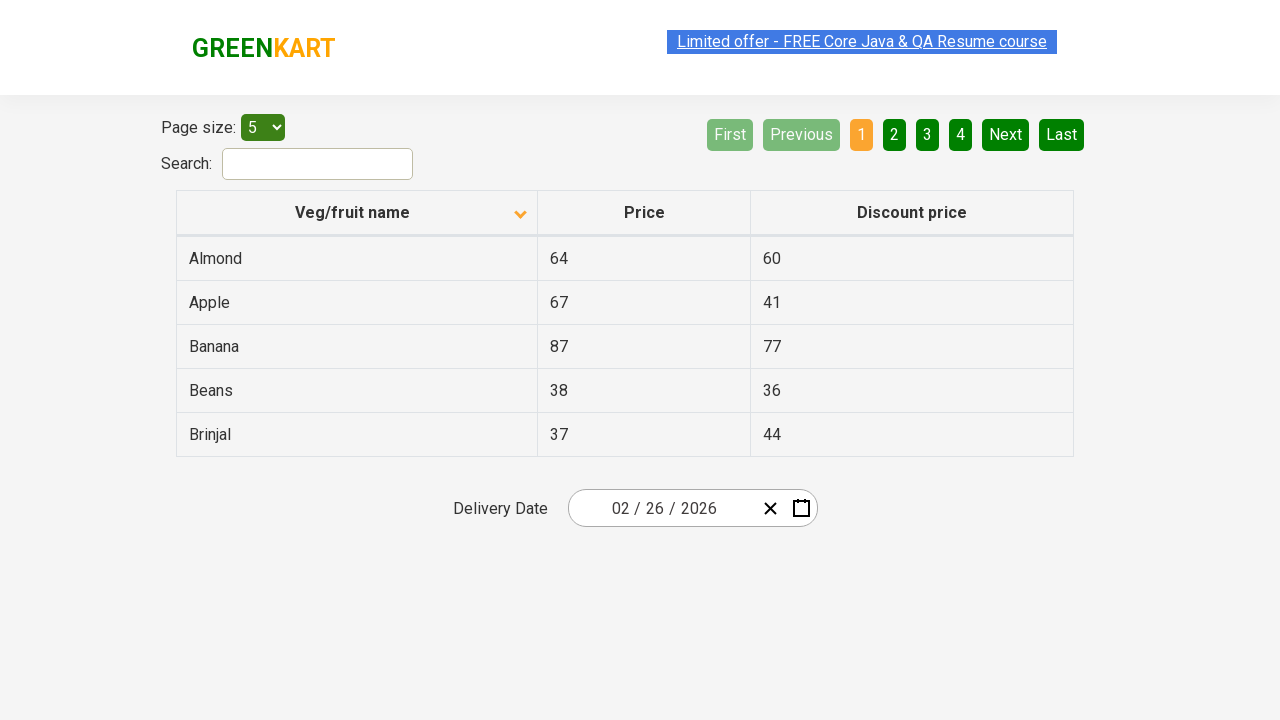

Retrieved all text contents from first column
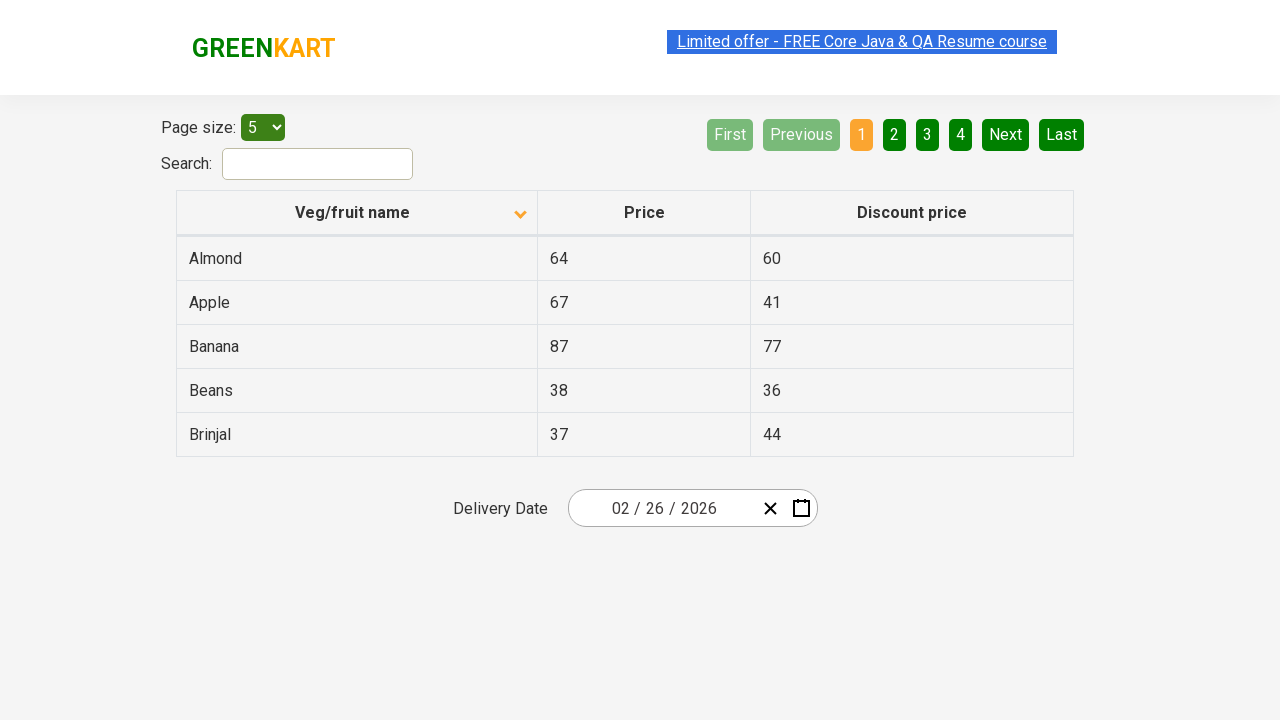

Verified that first column is sorted correctly
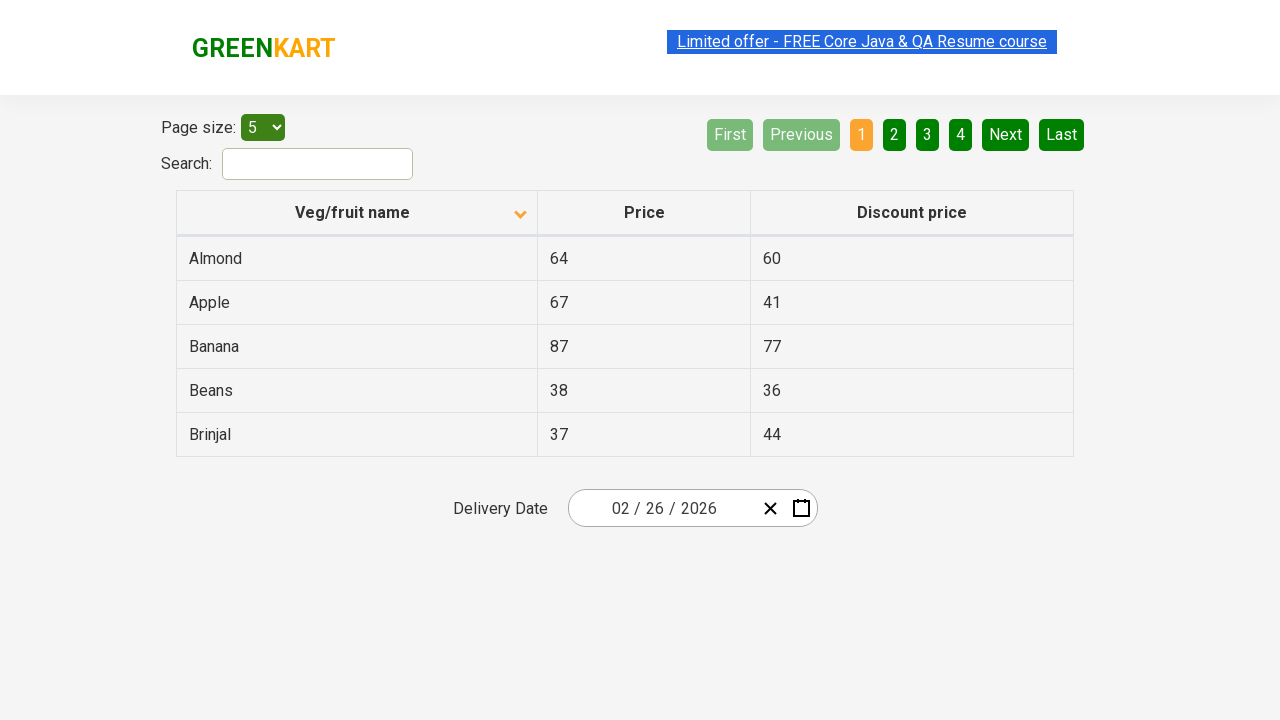

Searched for 'Rice' in current page
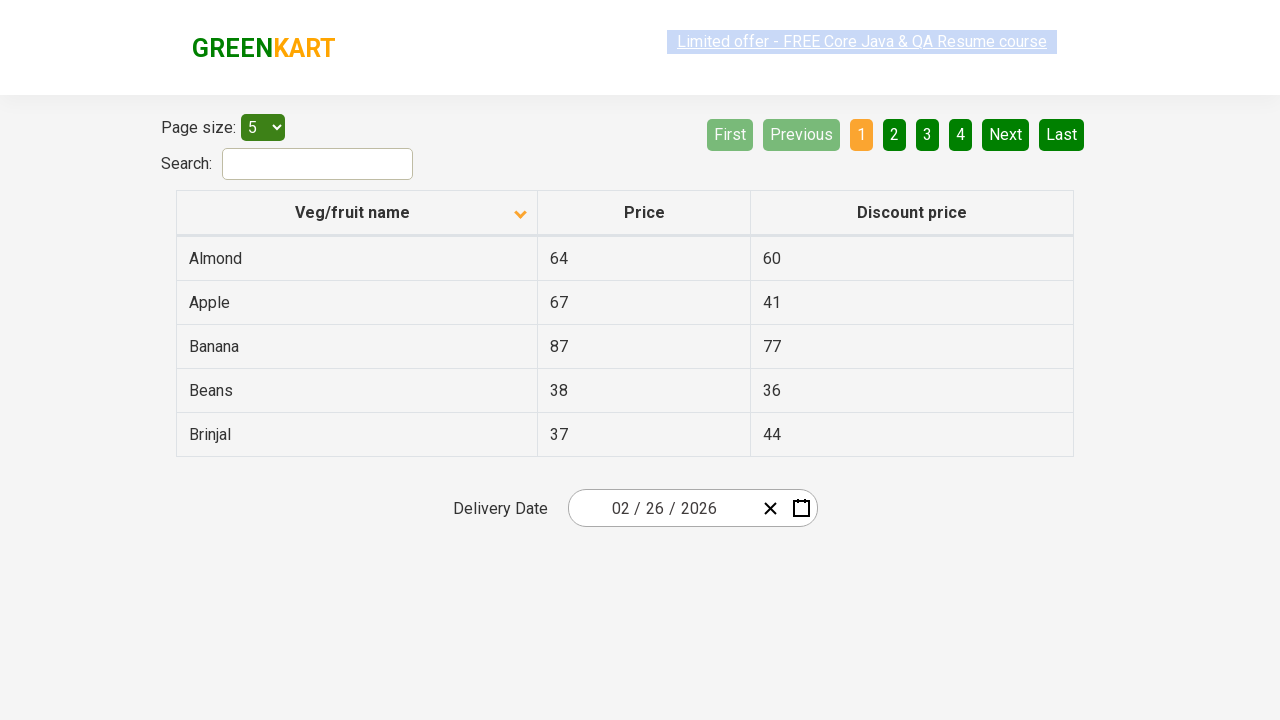

Clicked Next button to navigate to next page at (1006, 134) on [aria-label='Next']
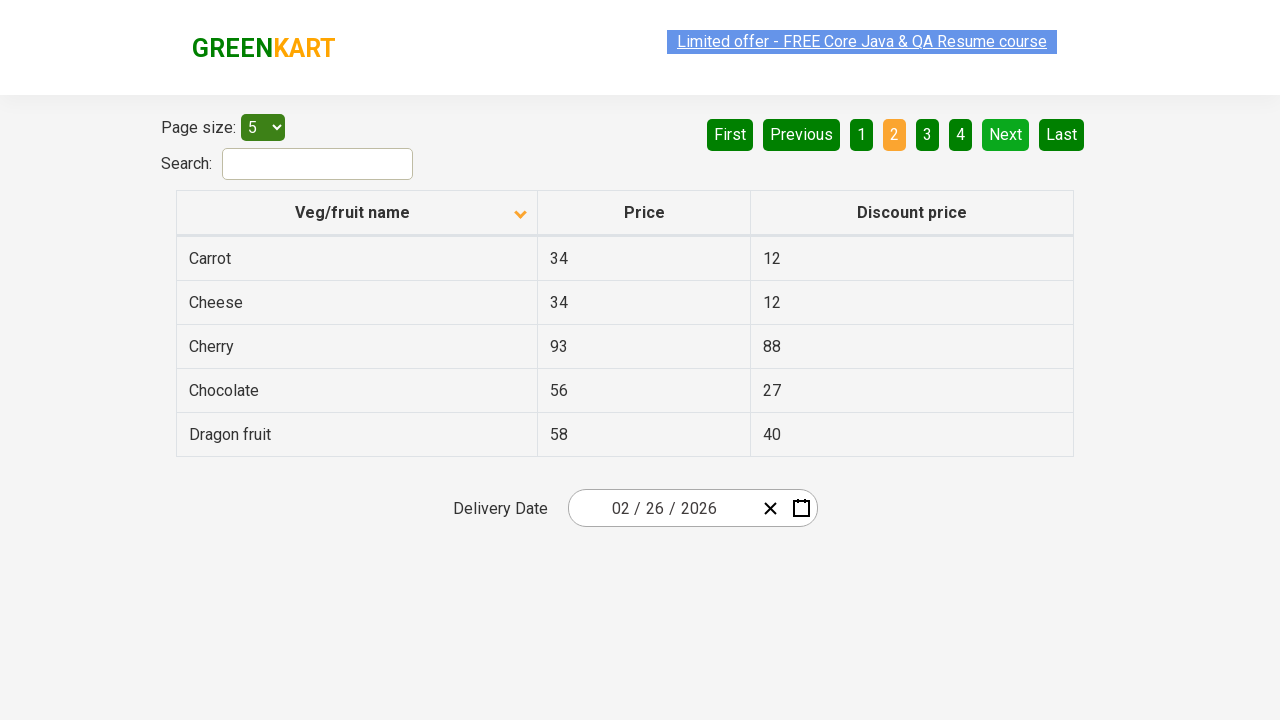

Waited for next page to load
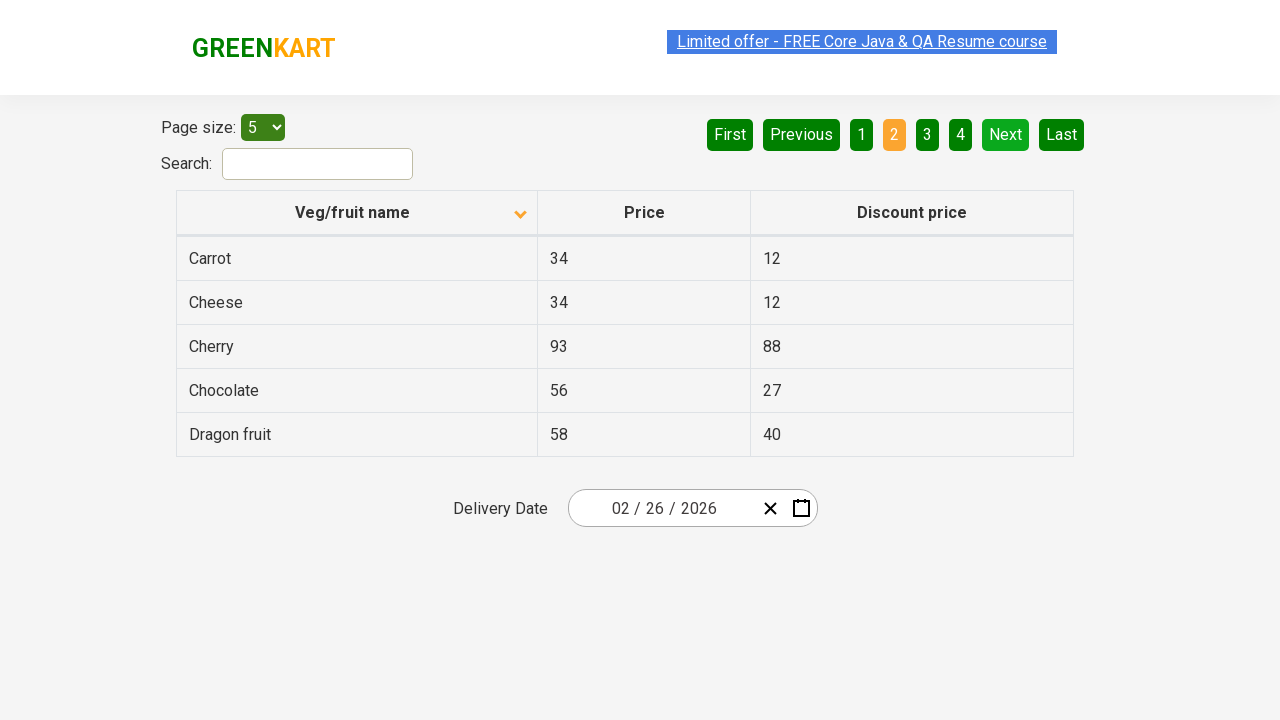

Searched for 'Rice' in current page
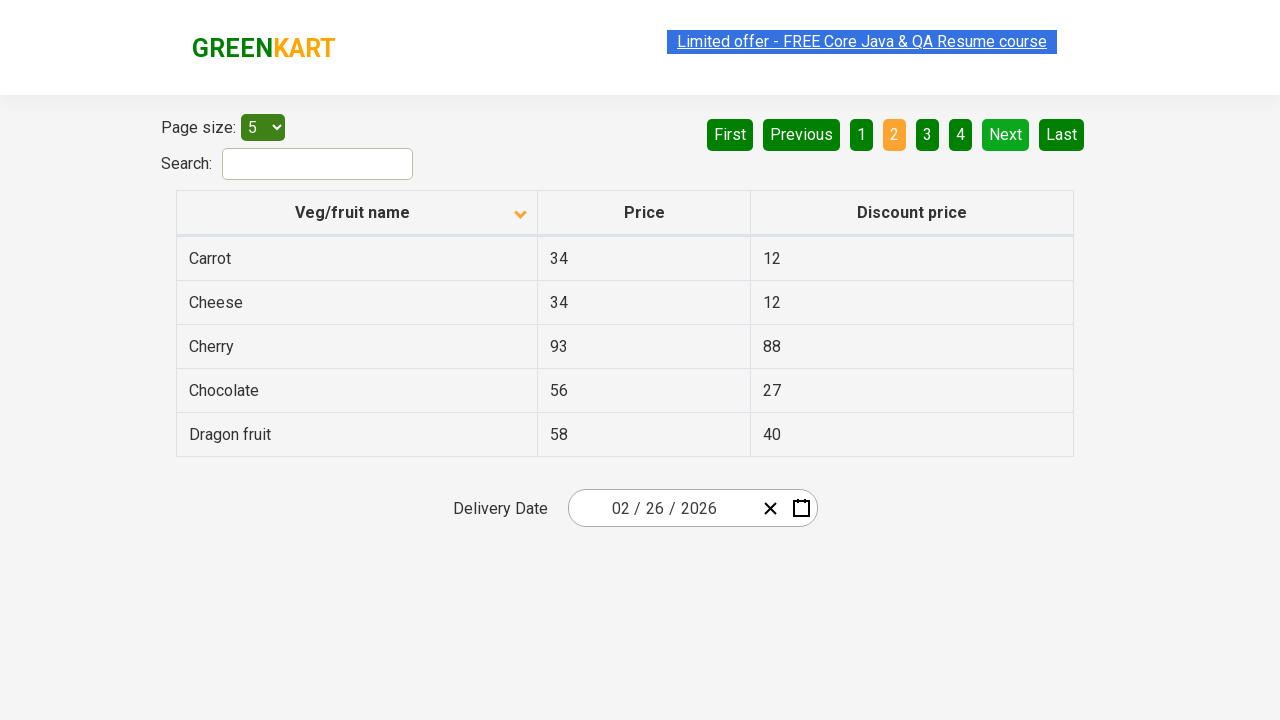

Clicked Next button to navigate to next page at (1006, 134) on [aria-label='Next']
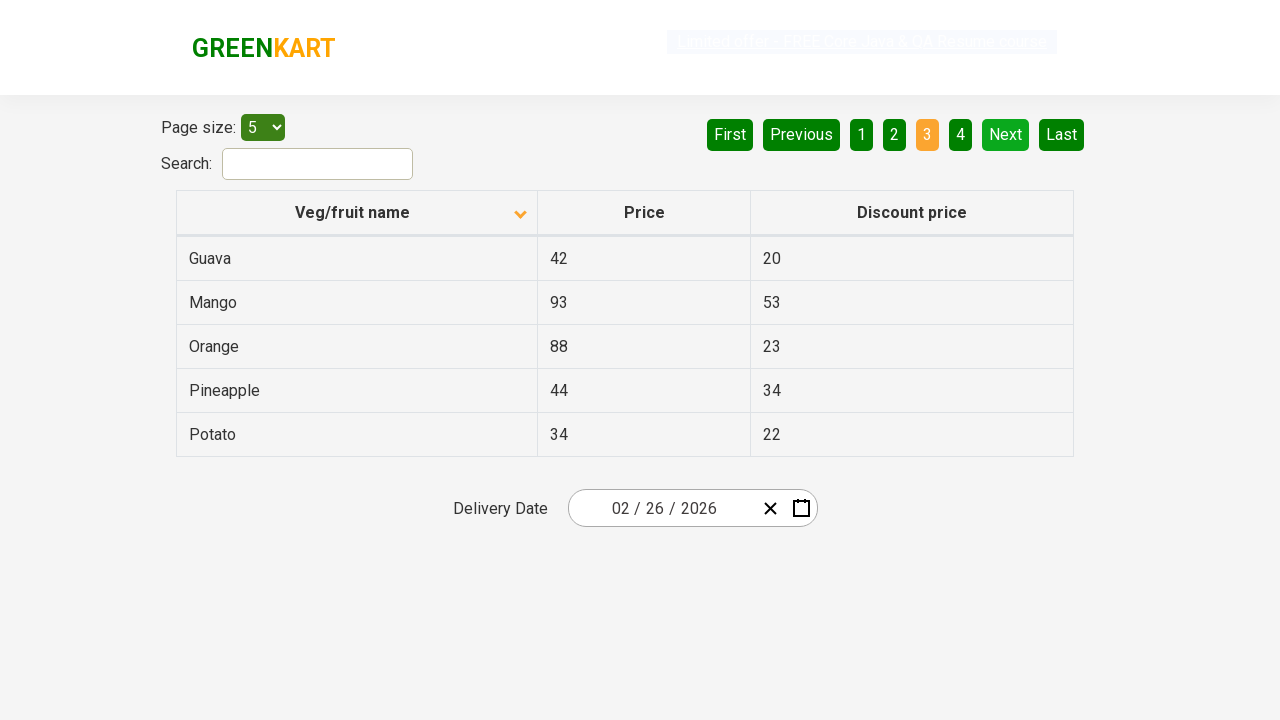

Waited for next page to load
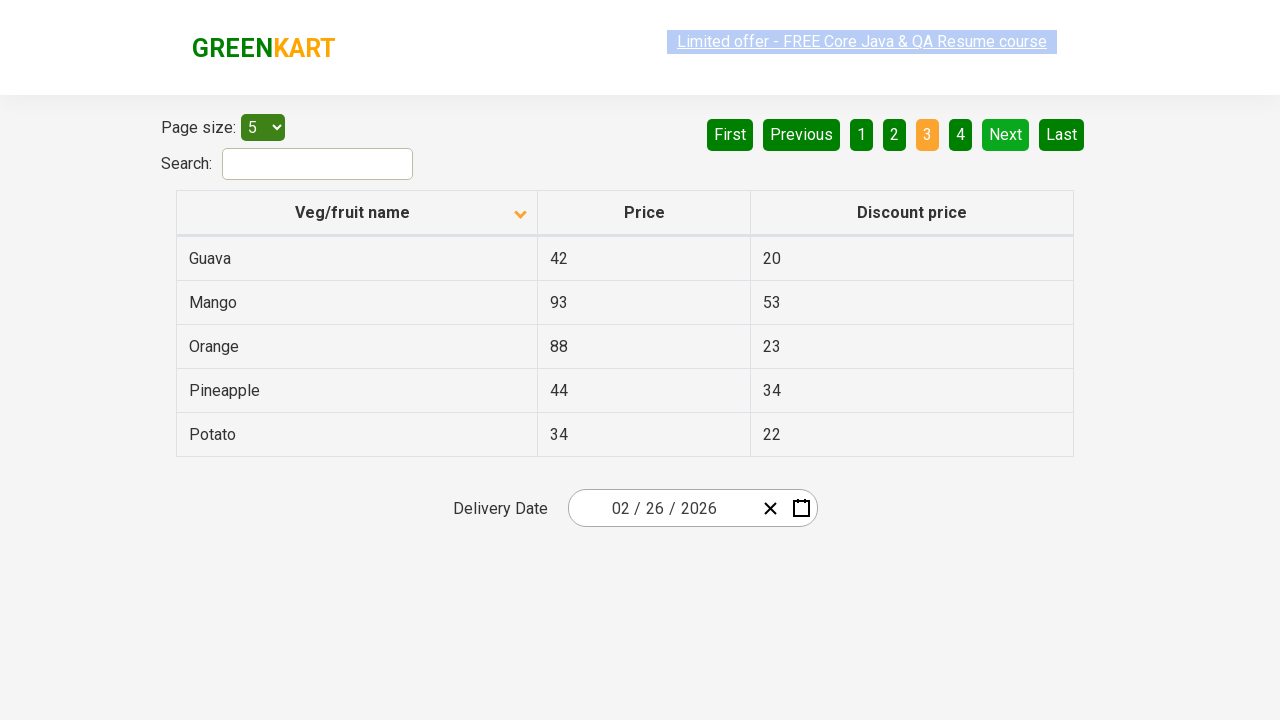

Searched for 'Rice' in current page
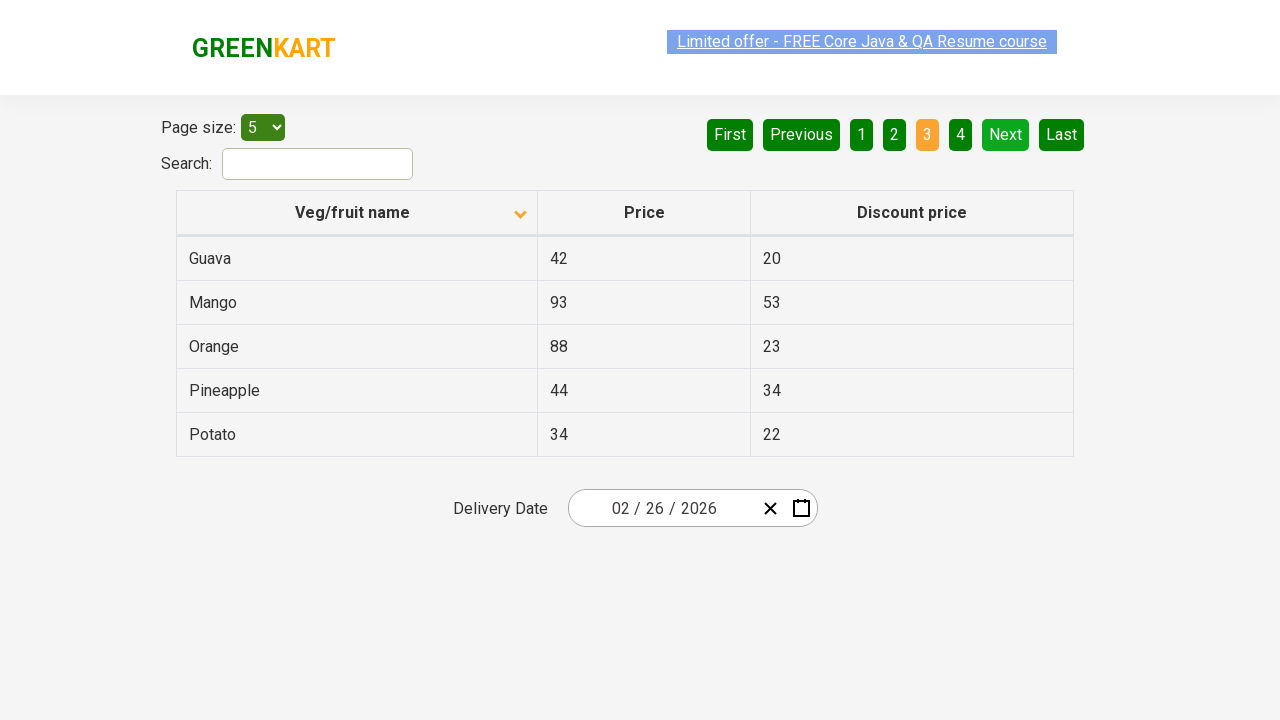

Clicked Next button to navigate to next page at (1006, 134) on [aria-label='Next']
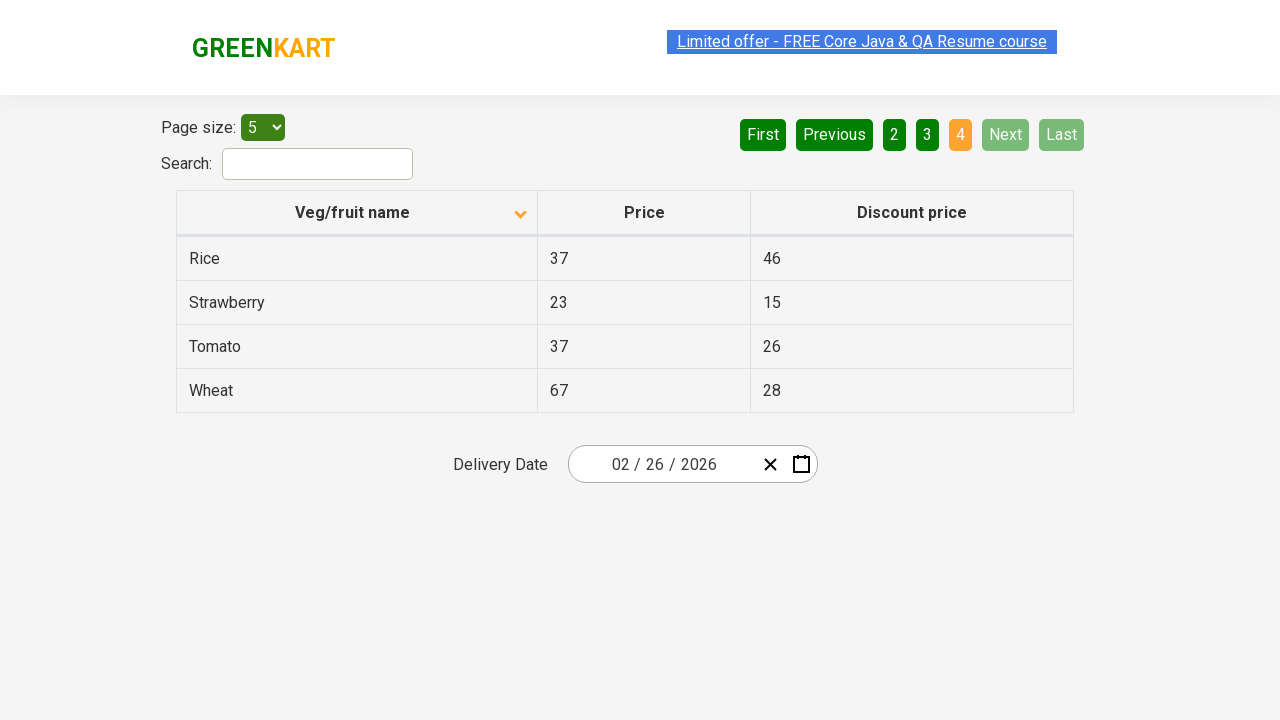

Waited for next page to load
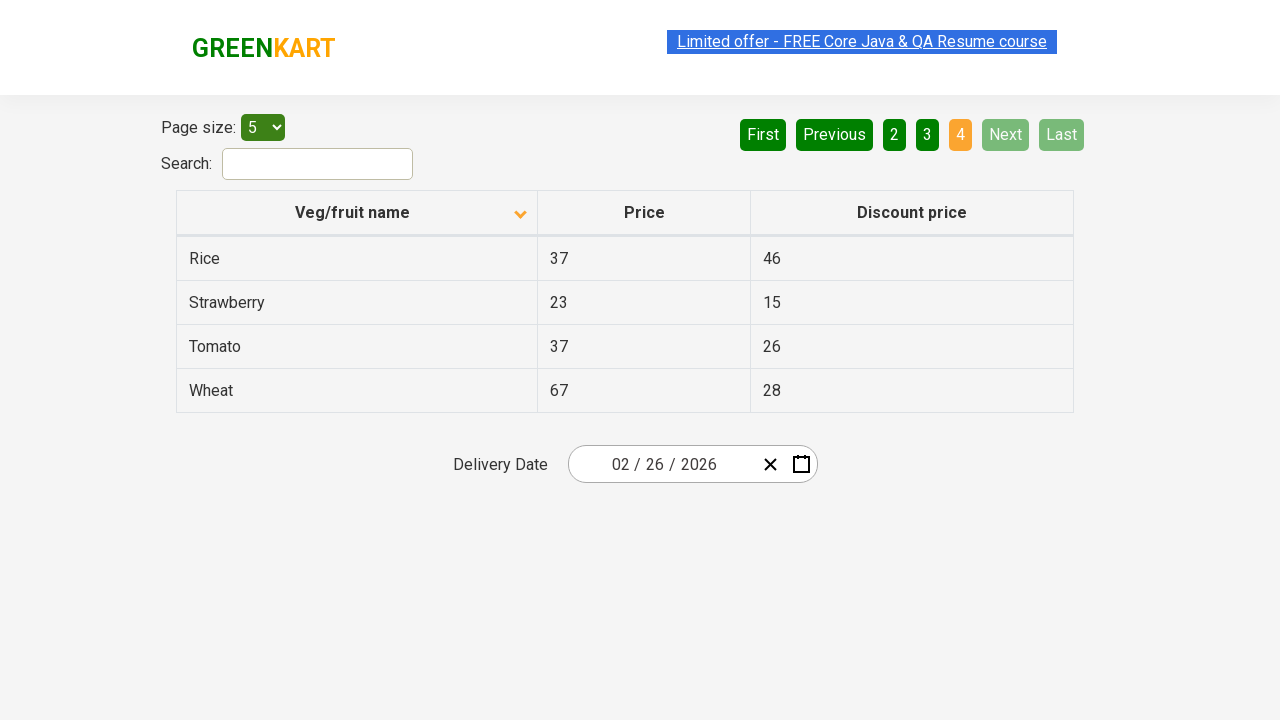

Searched for 'Rice' in current page
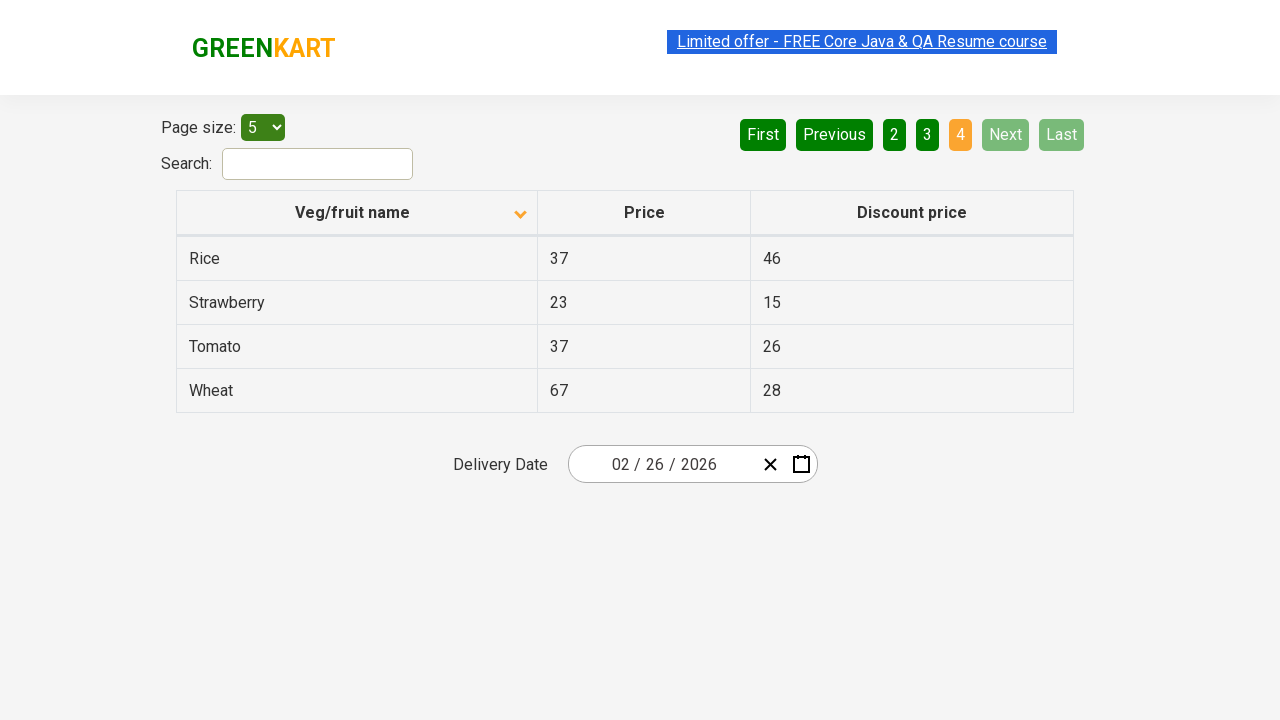

Found Rice with price: 37
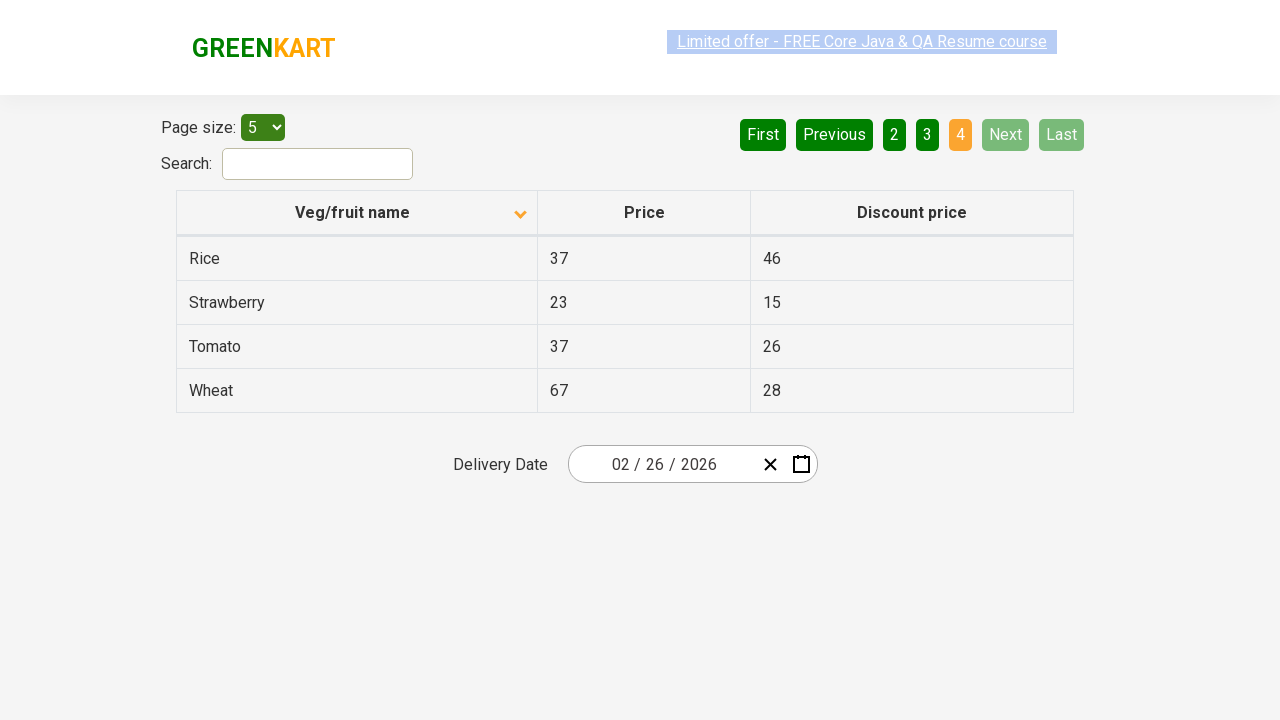

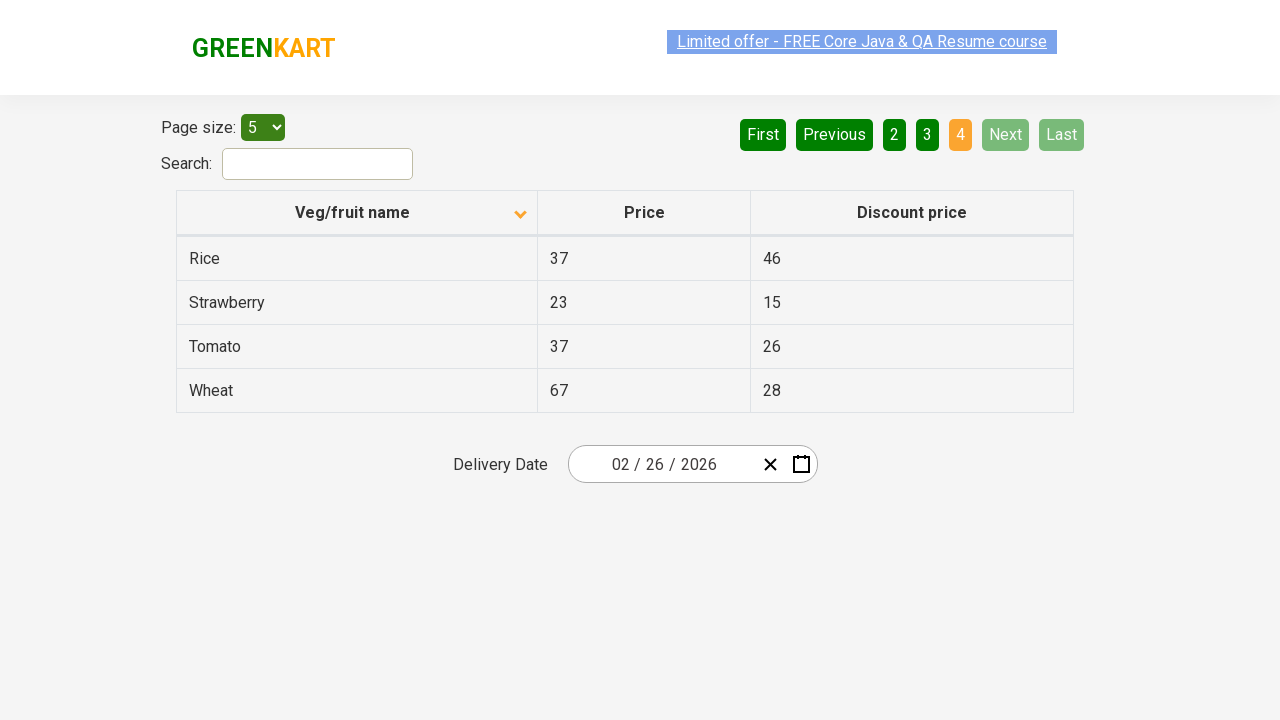